Tests handling of a JavaScript prompt alert with text input by entering text and accepting the prompt

Starting URL: https://demo.automationtesting.in/Alerts.html

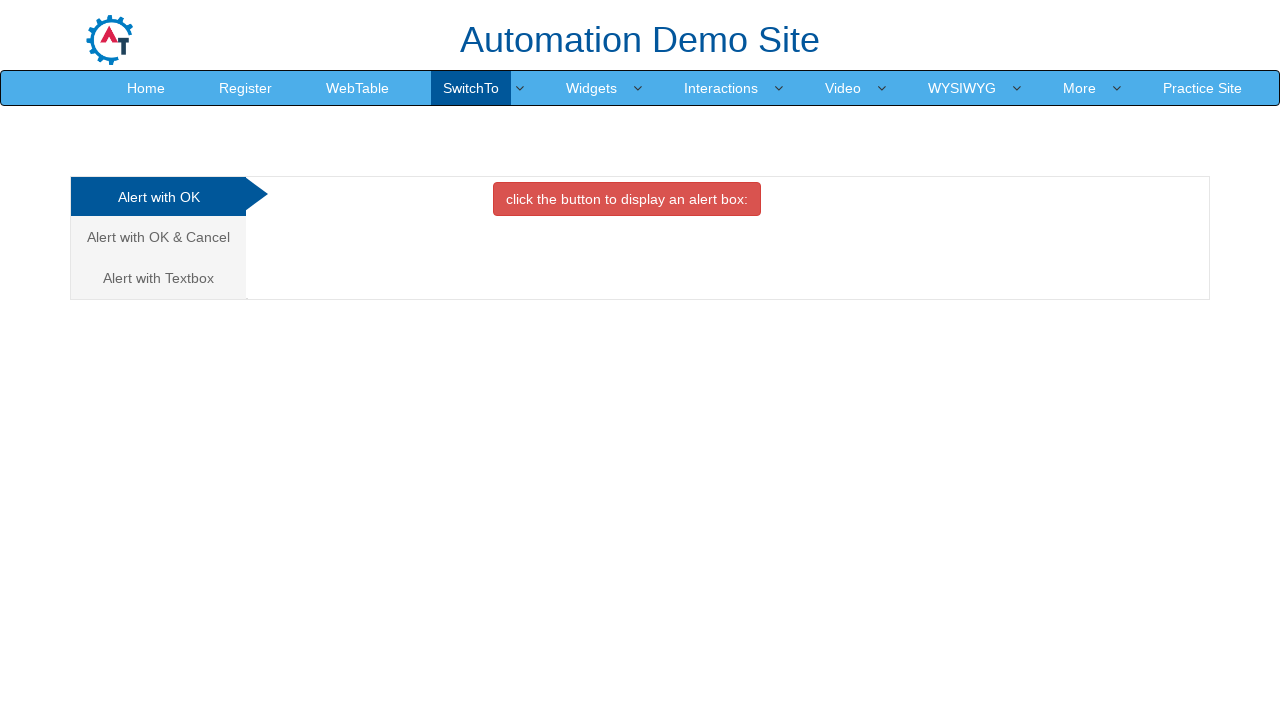

Clicked on 'Alert with Textbox' tab at (158, 278) on xpath=//a[text()='Alert with Textbox ']
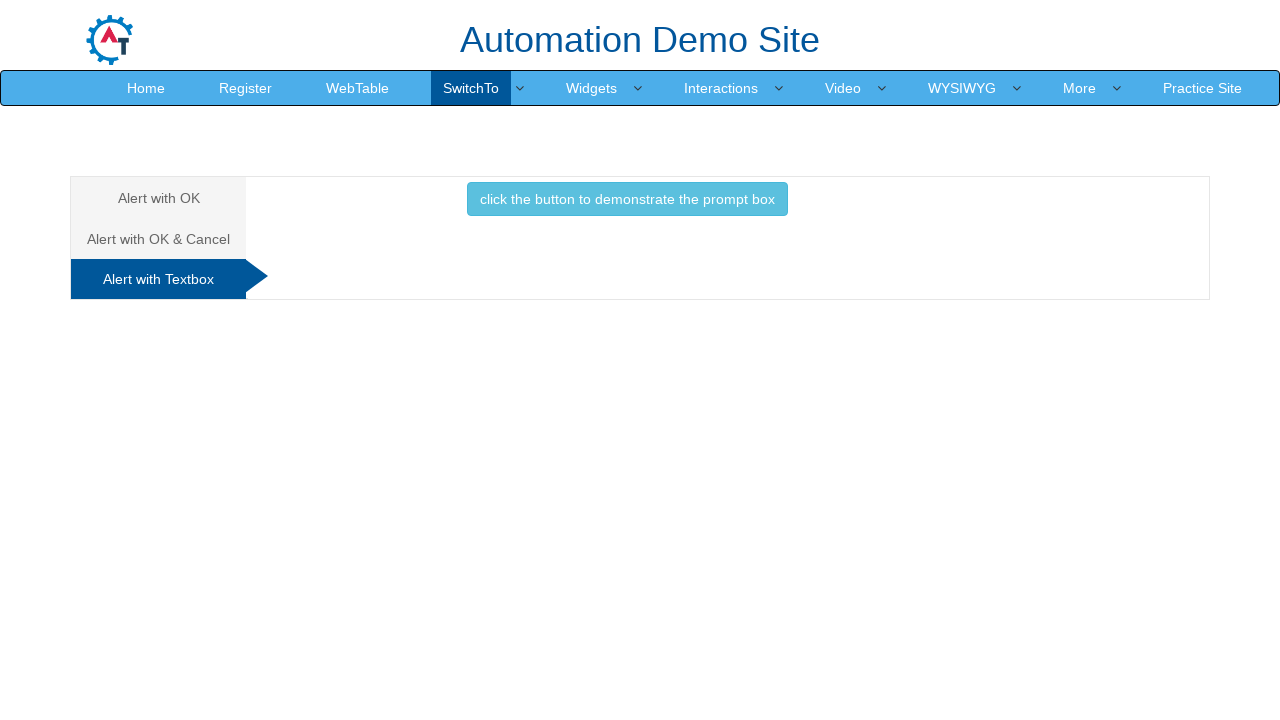

Set up dialog handler to accept prompt with 'Hello world' text
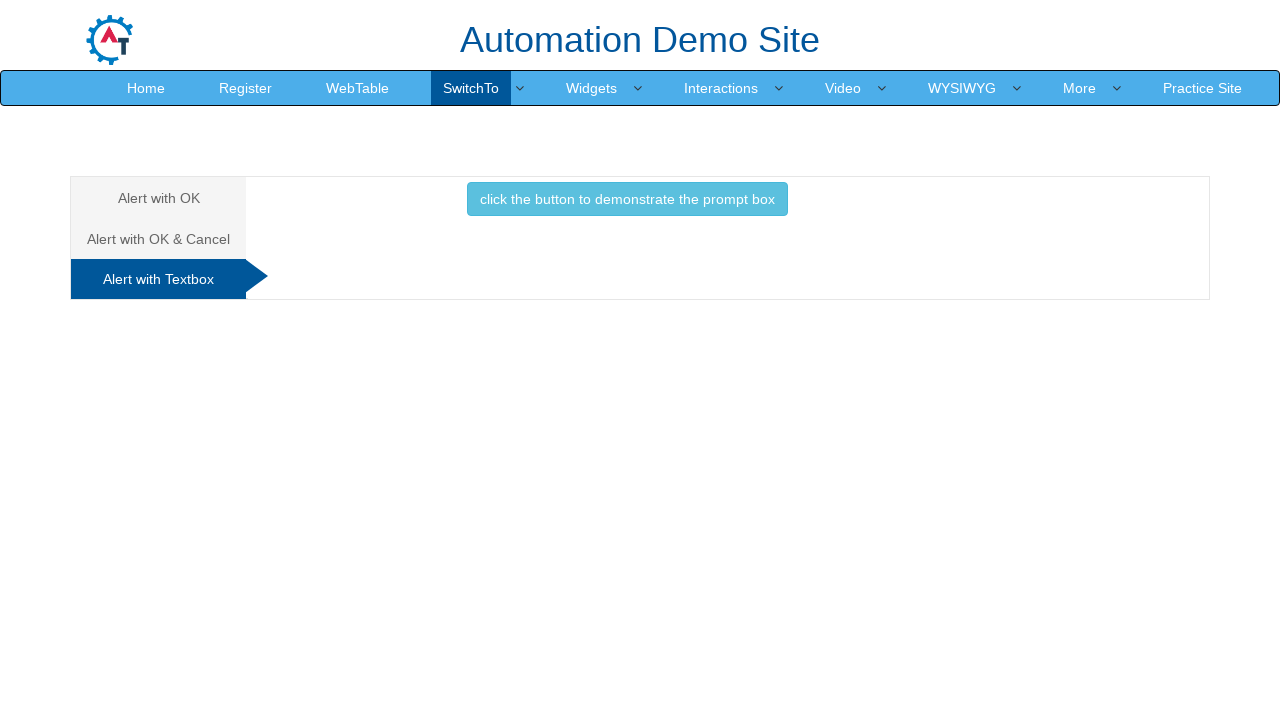

Clicked button to trigger JavaScript prompt dialog at (627, 199) on [class='btn btn-info']
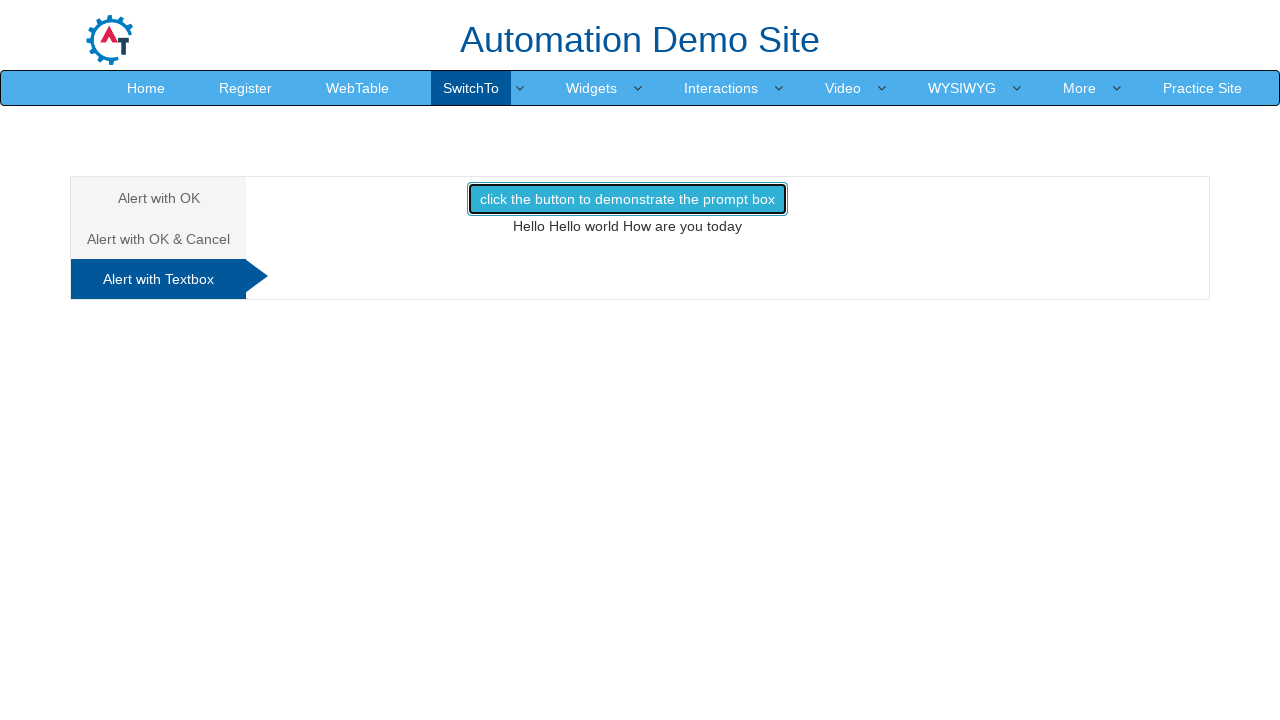

Waited for result text element to appear
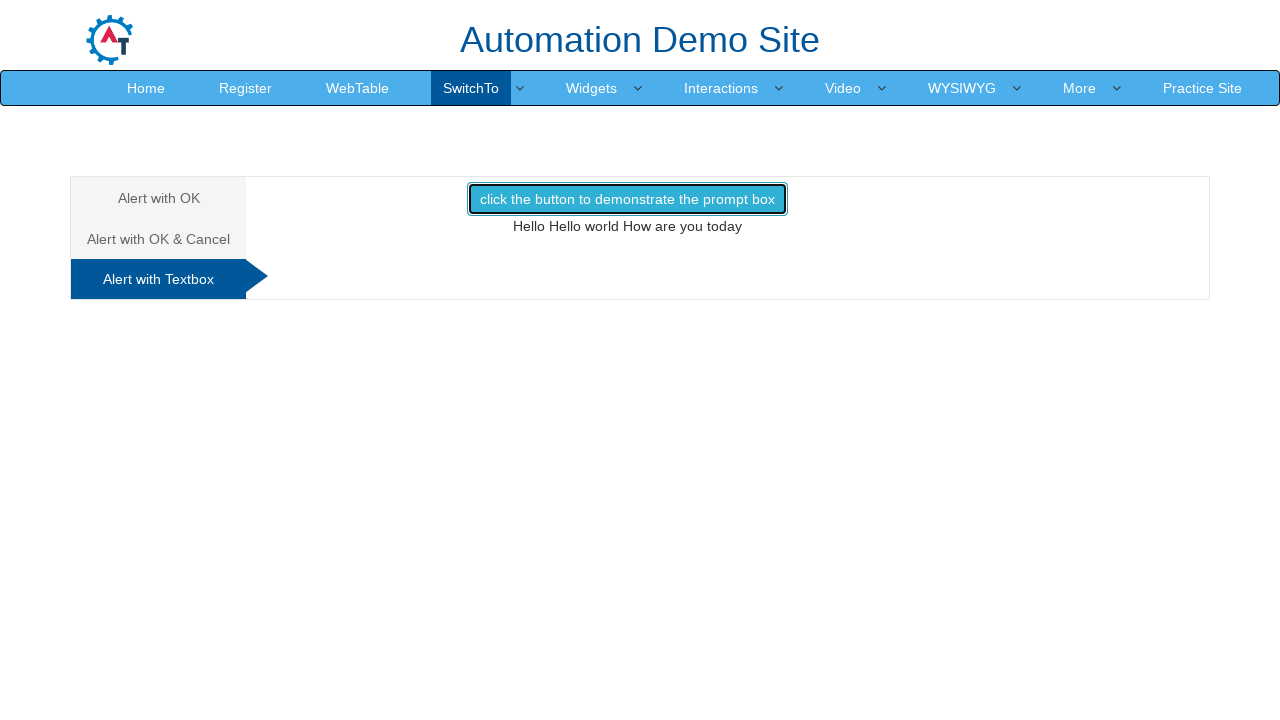

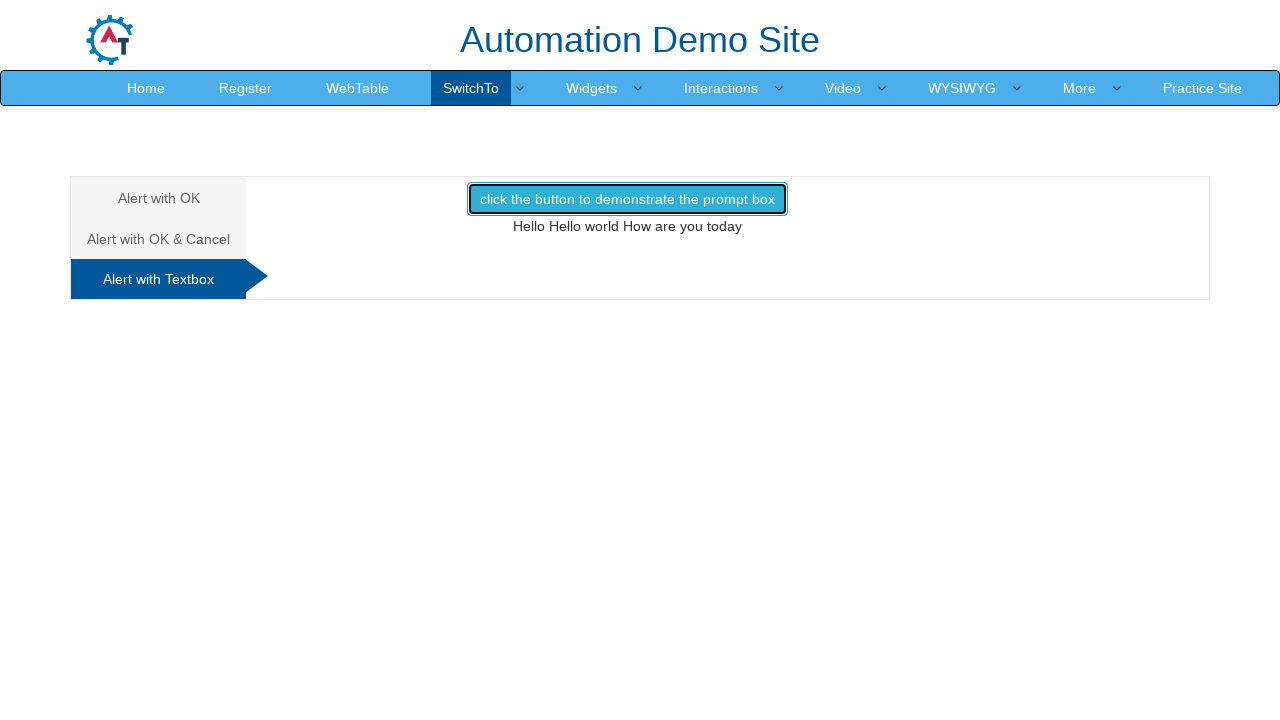